Tests file upload functionality by clicking on the file upload element and typing characters

Starting URL: http://the-internet.herokuapp.com/upload

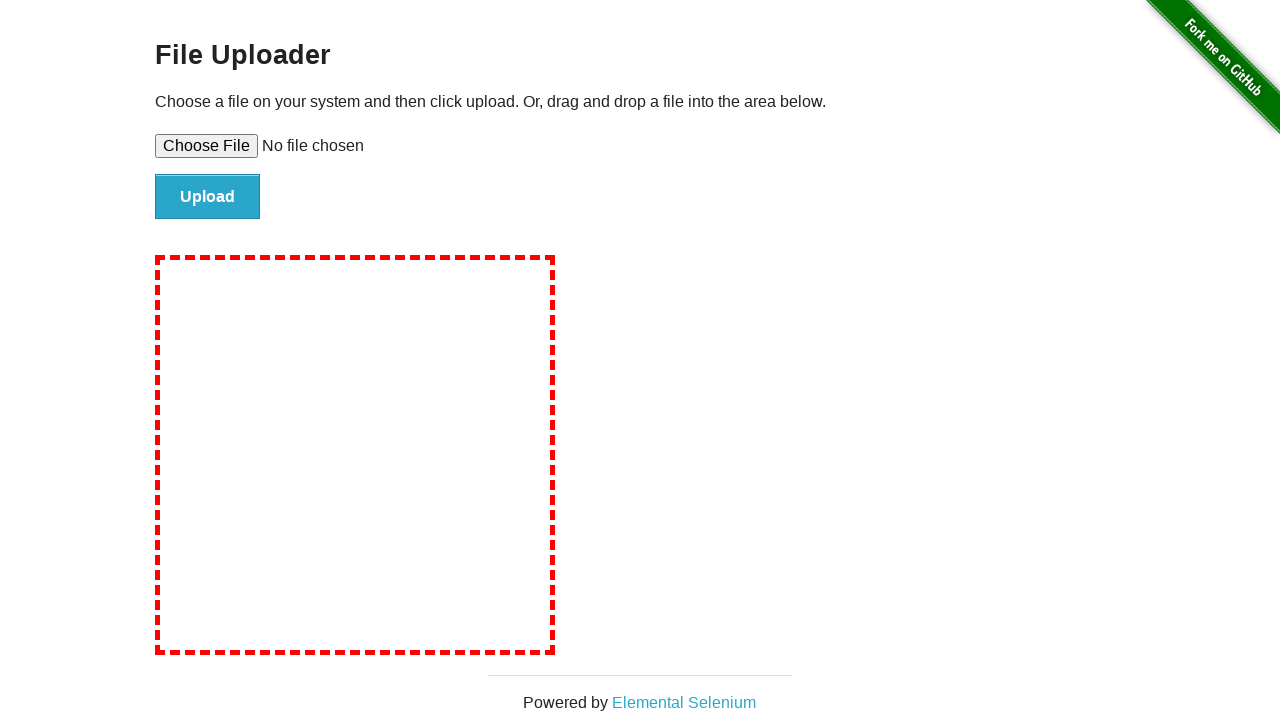

Clicked on the file upload element at (640, 146) on #file-upload
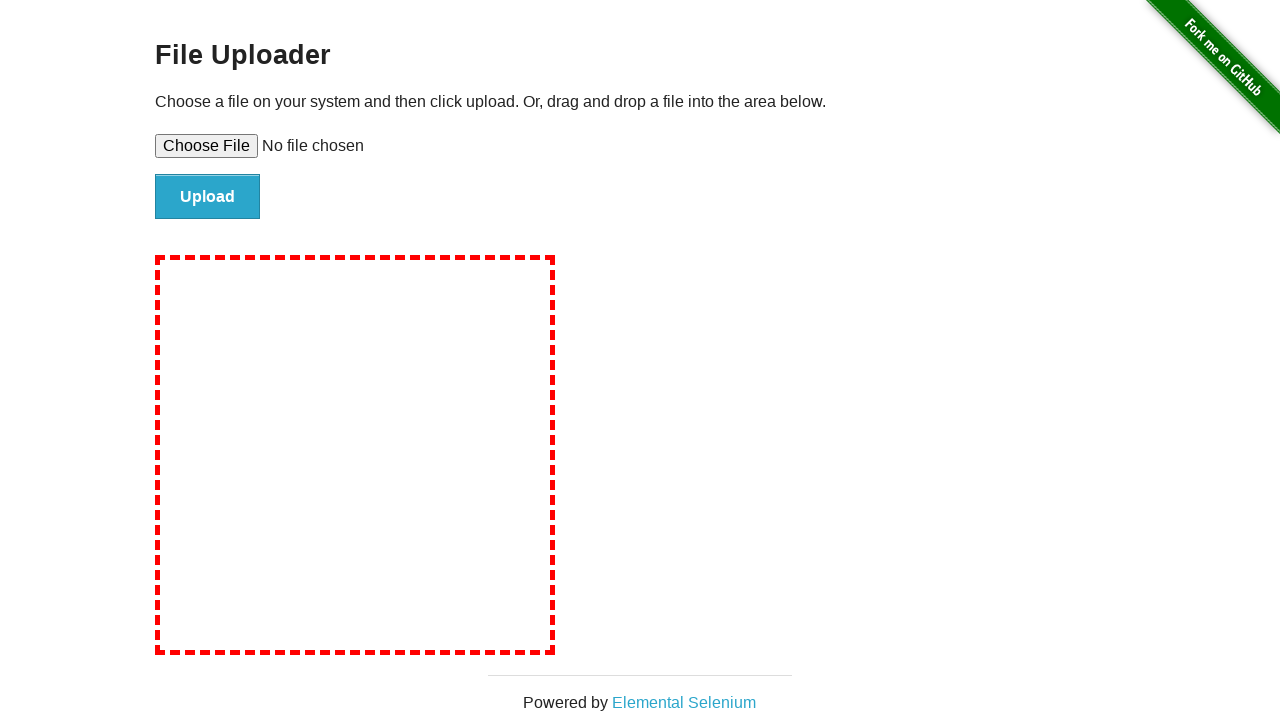

Typed 'ABC' characters for file selection
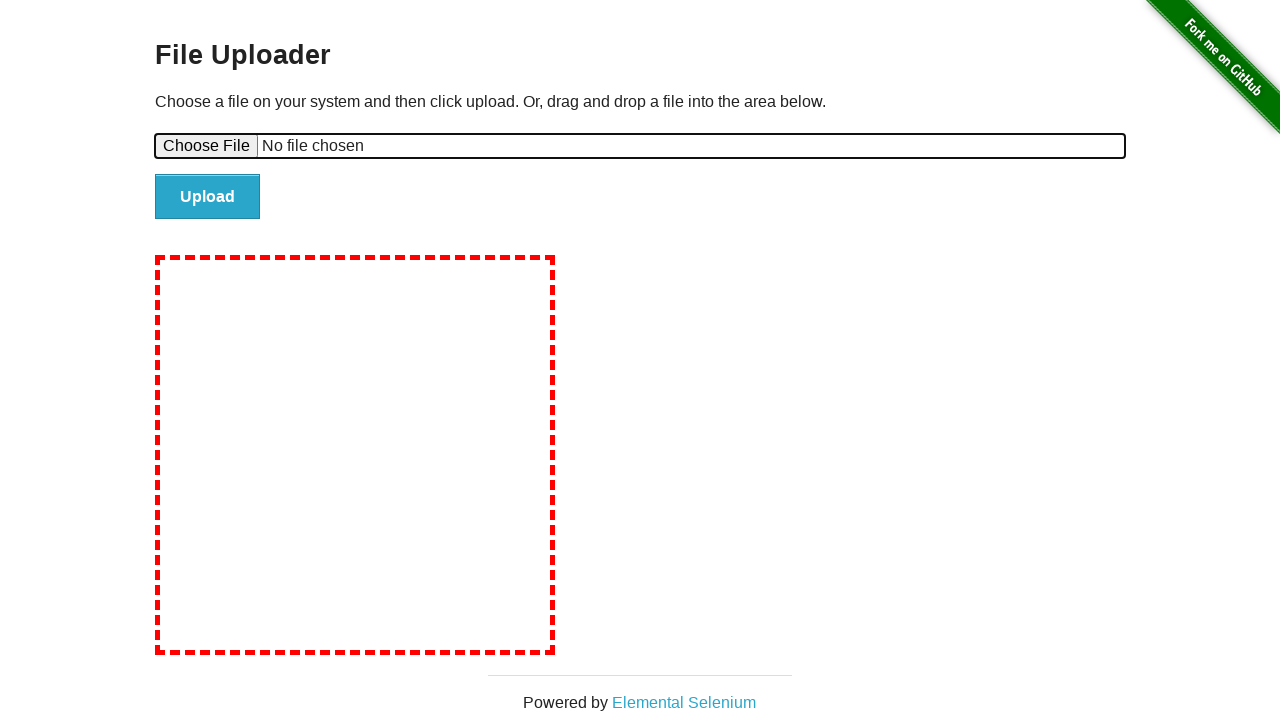

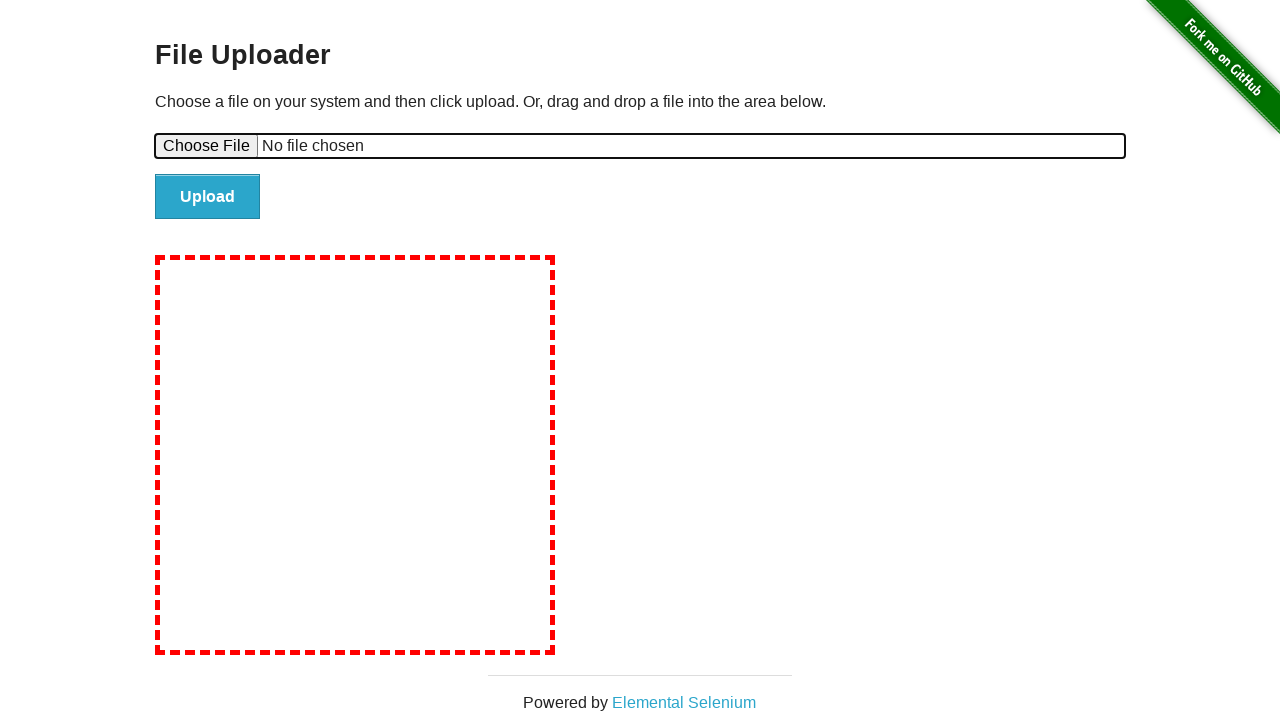